Tests locating an element by name attribute and filling the email textbox on a student registration form

Starting URL: https://www.tutorialspoint.com/selenium/practice/selenium_automation_practice.php

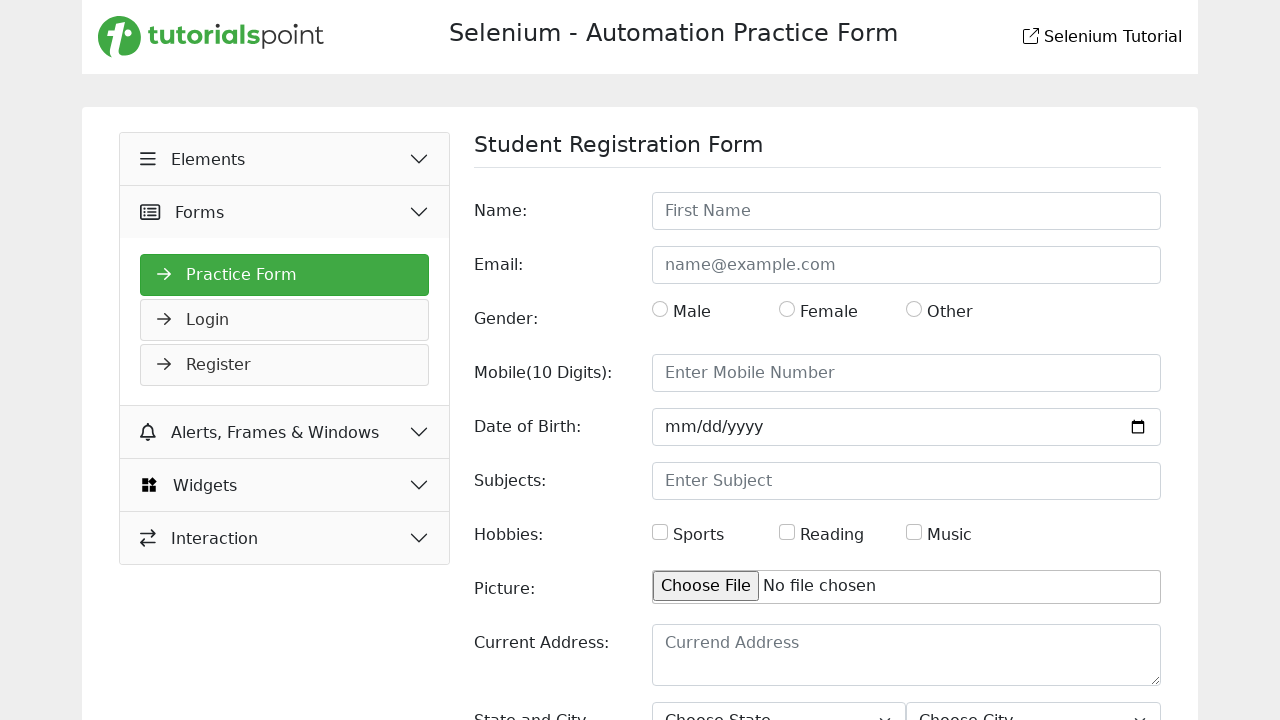

Filled email textbox with 'JayShreekrishna@Golok.com' using name attribute locator on input[name='email']
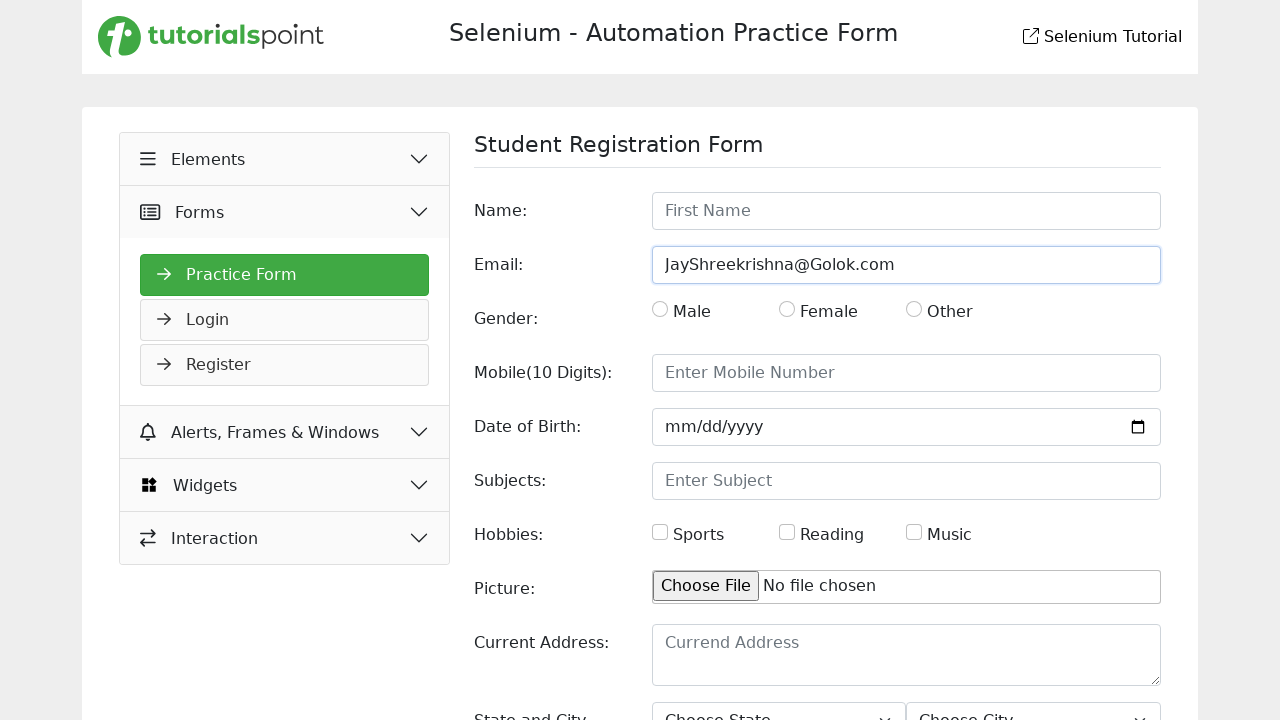

Verified that email field contains the correct value 'JayShreekrishna@Golok.com'
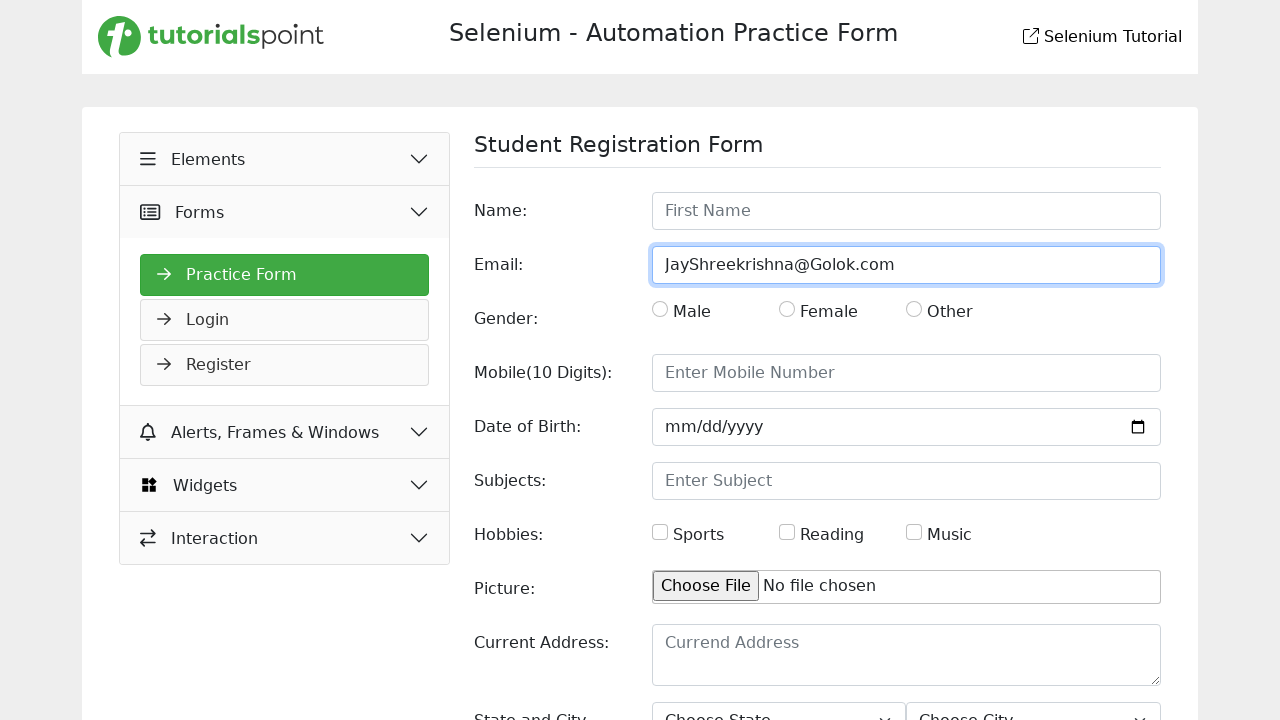

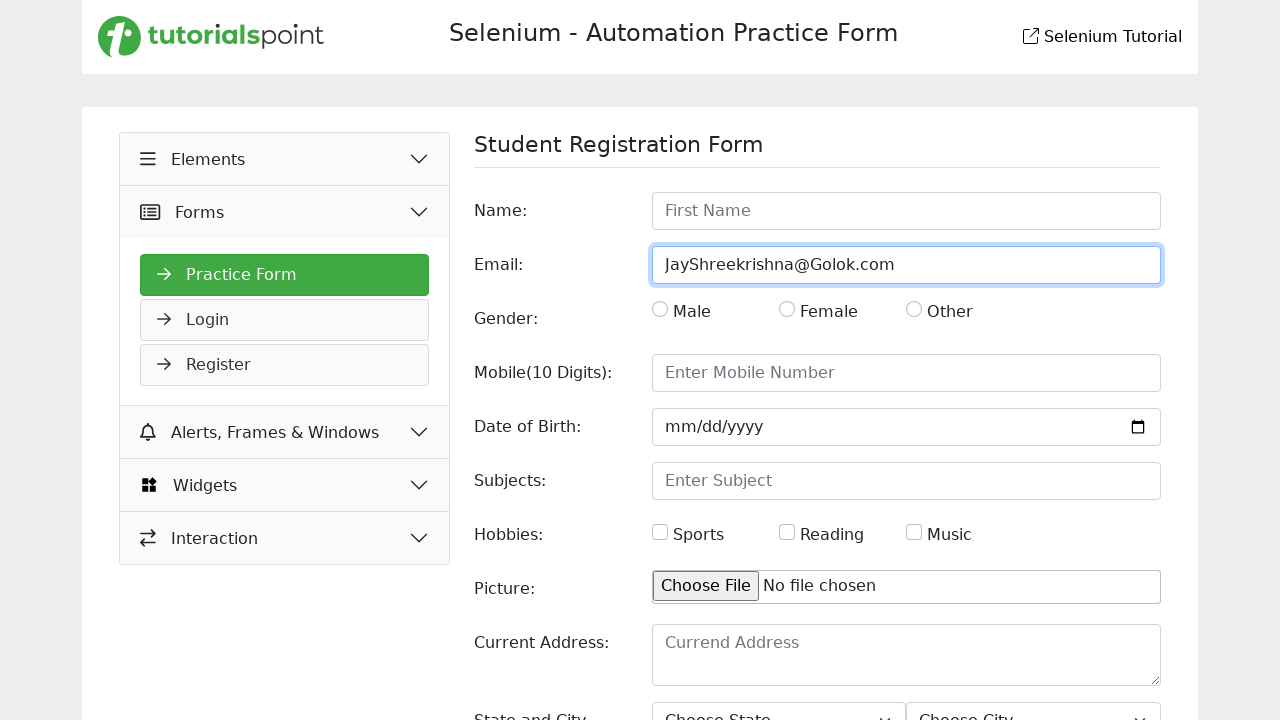